Tests flight search functionality on Blazedemo by selecting origin and destination cities from dropdown menus and searching for flights

Starting URL: https://blazedemo.com/

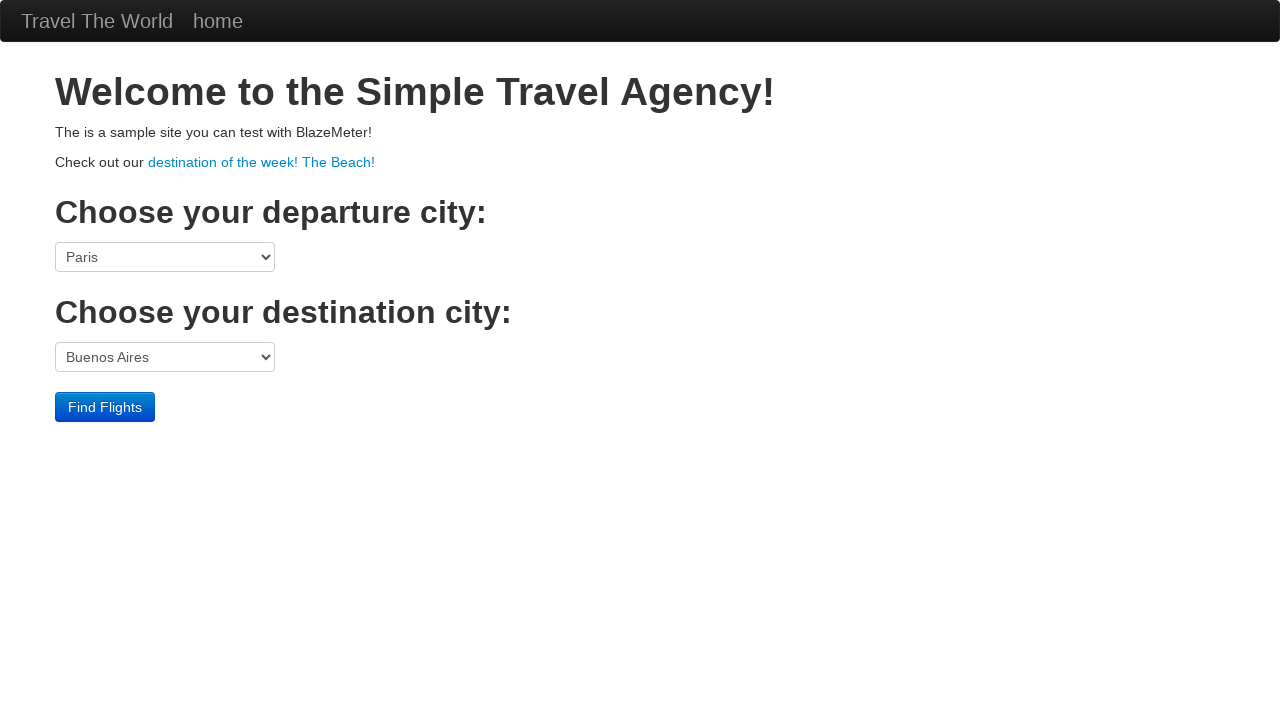

Selected Paris as origin city from dropdown on select[name='fromPort']
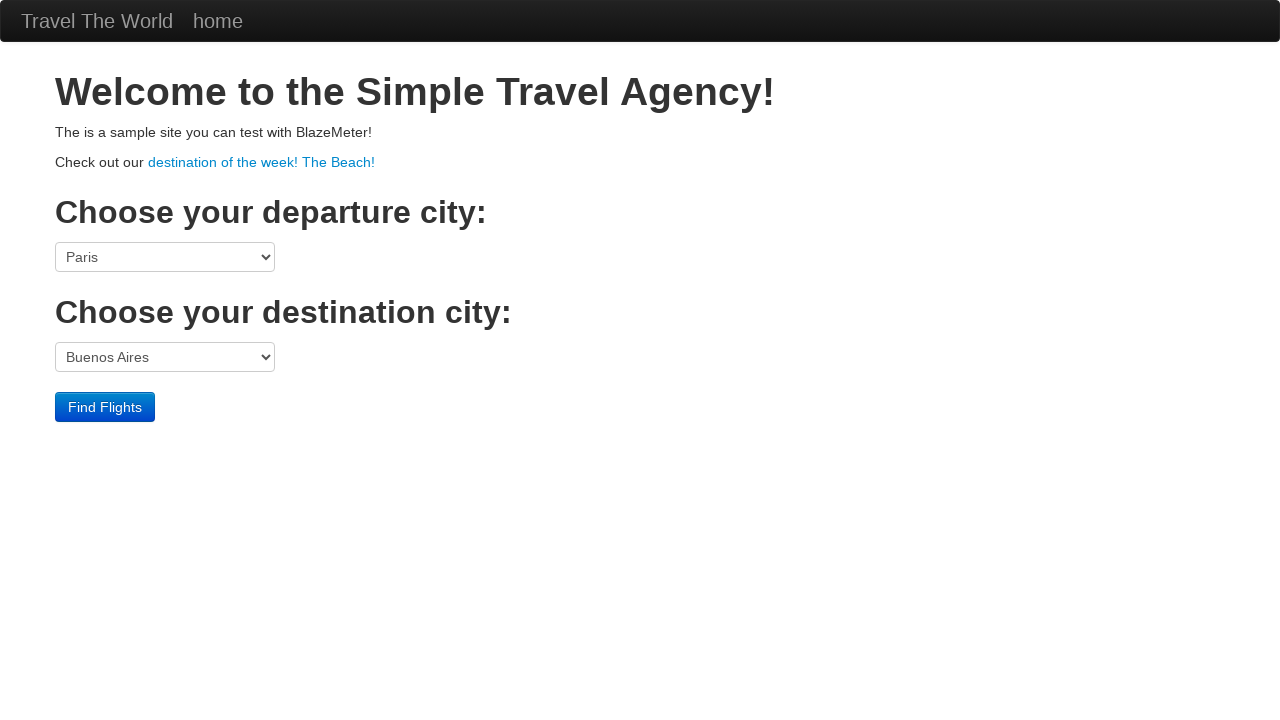

Selected Rome as destination city from dropdown on select[name='toPort']
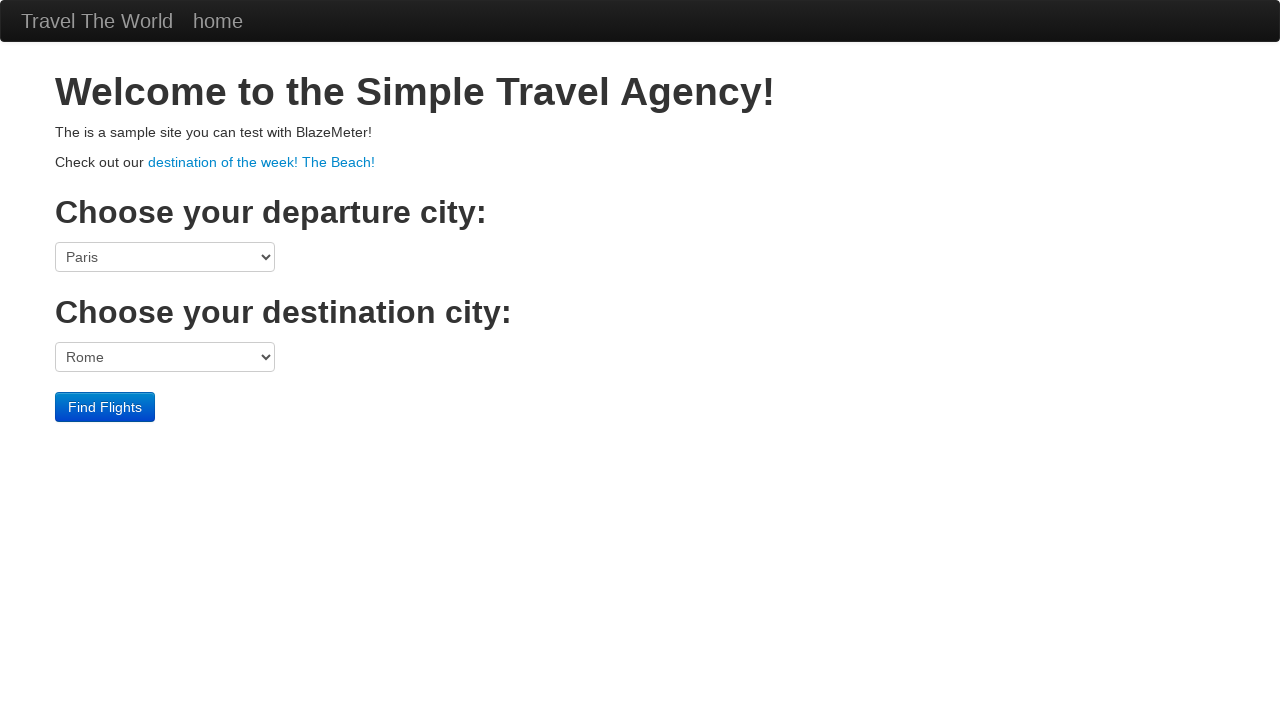

Clicked Find Flights button to search for flights at (105, 407) on input[type='submit']
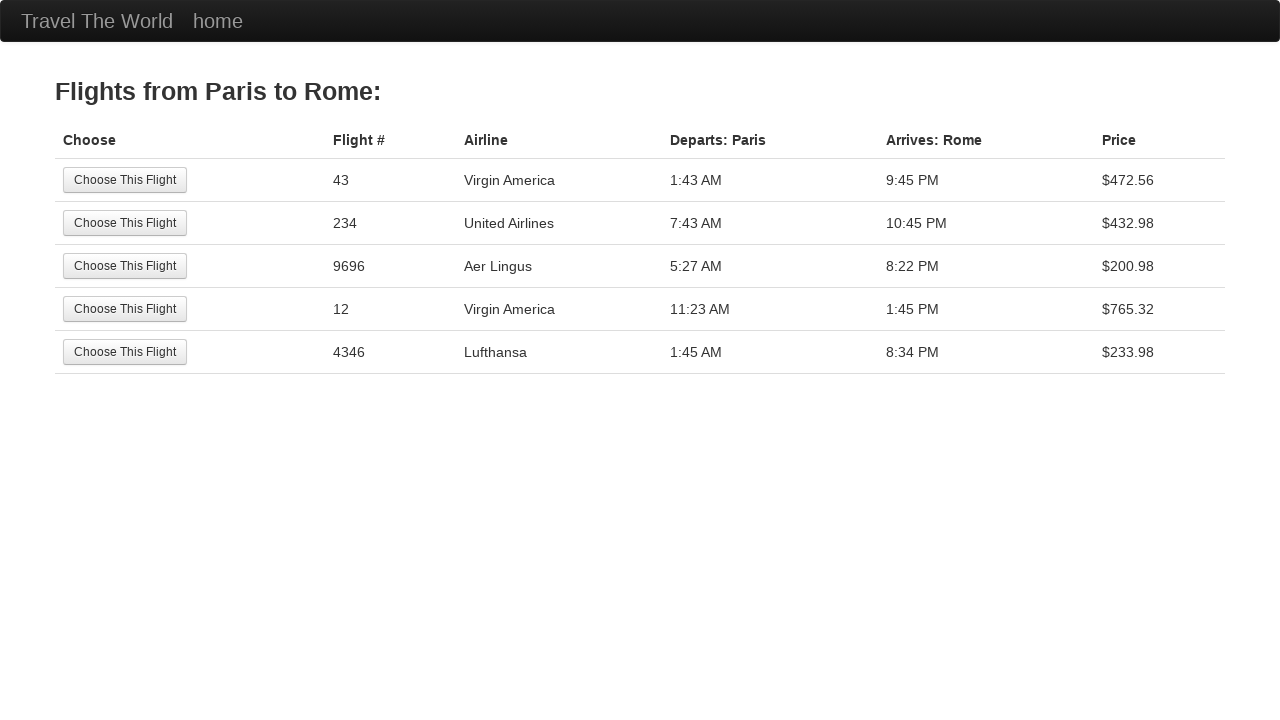

Flight results table loaded successfully
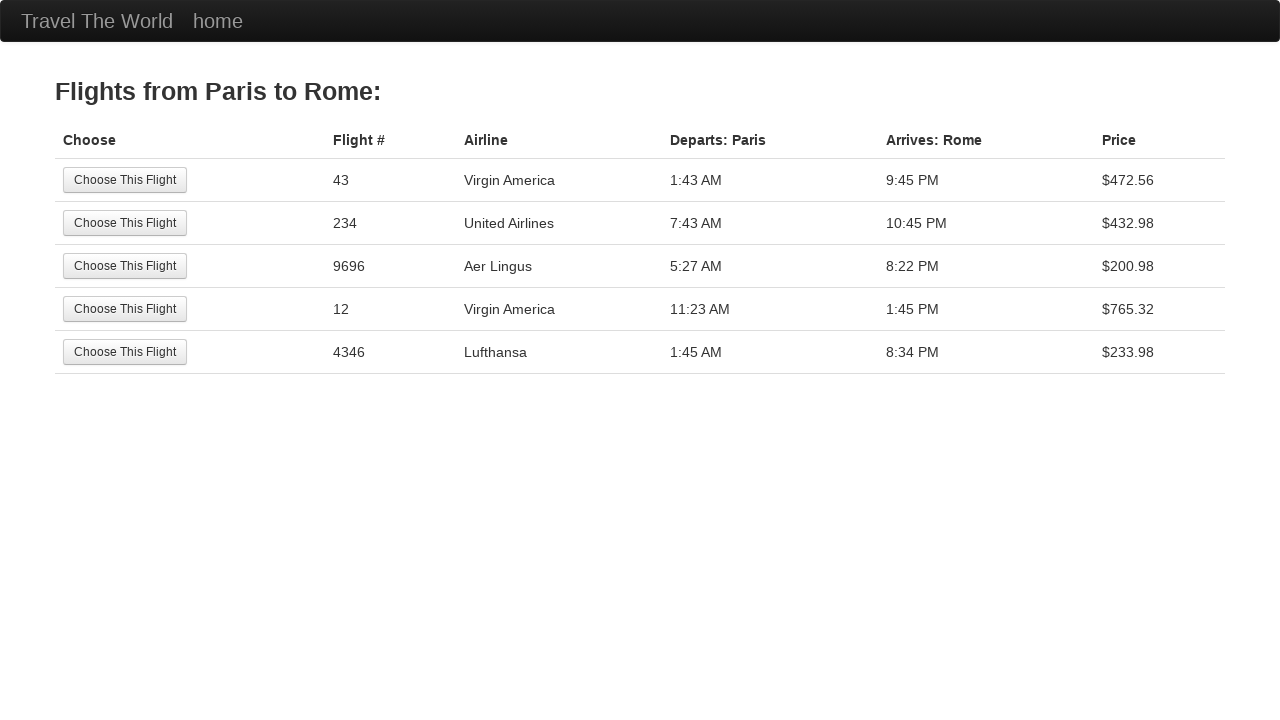

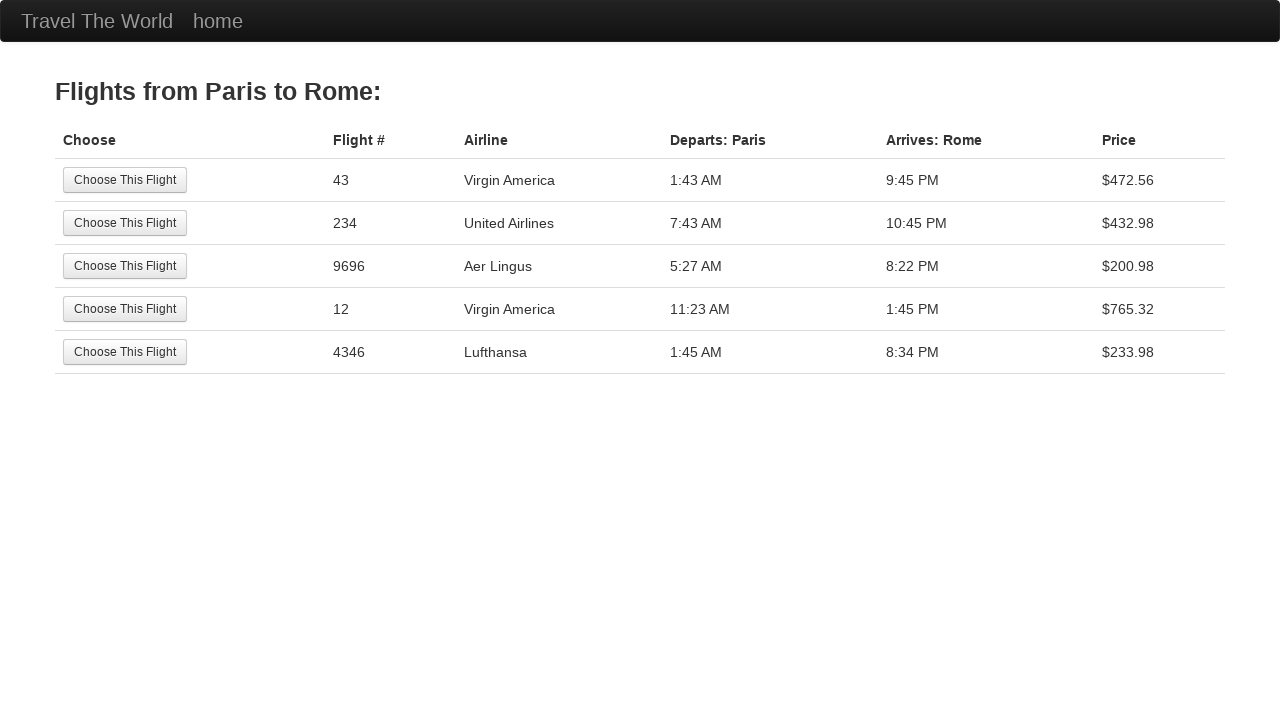